Tests slider interaction by switching to an iframe and dragging the slider handle to a new position on the jQuery UI demo page.

Starting URL: https://jqueryui.com/slider/

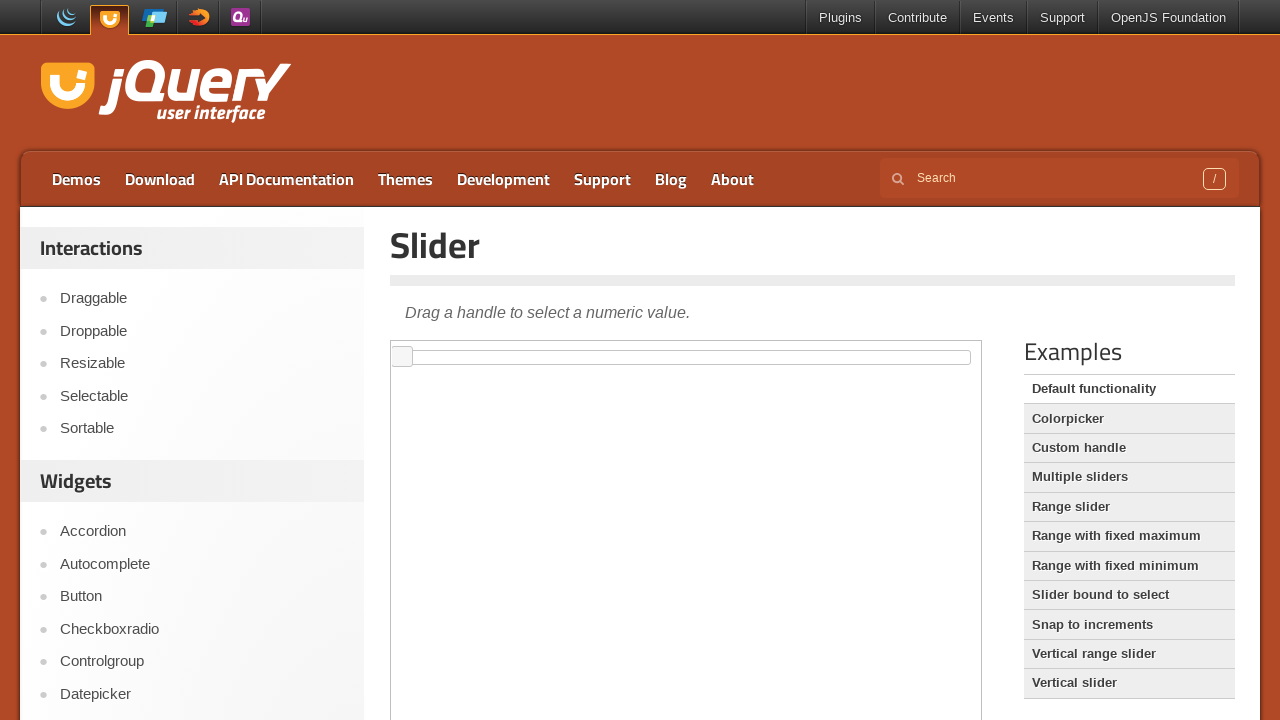

Located demo iframe on jQuery UI slider page
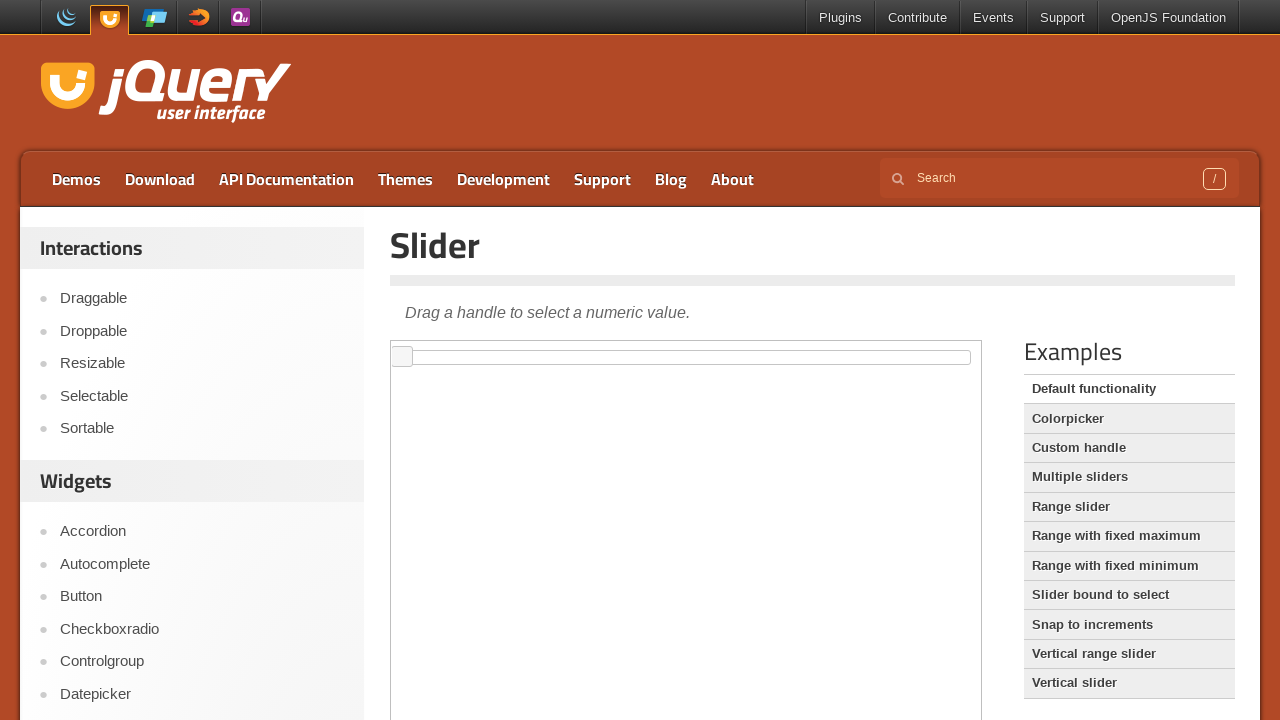

Slider element loaded in iframe
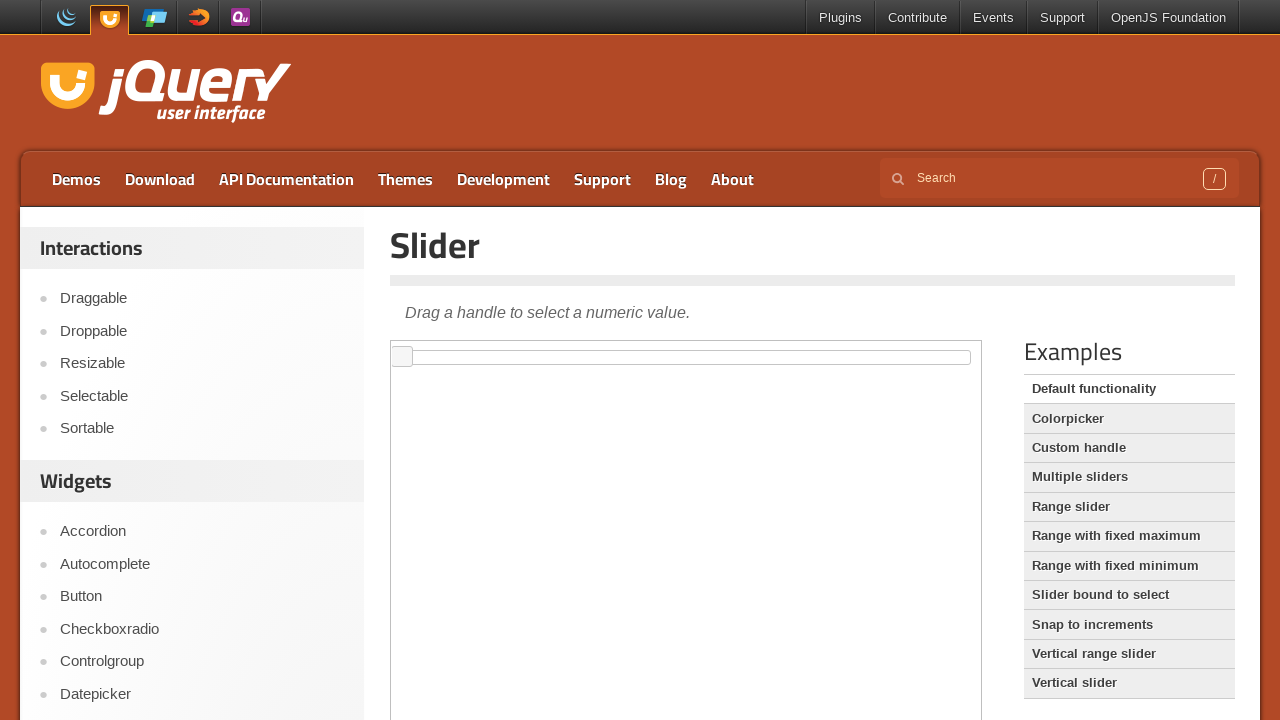

Located slider handle element
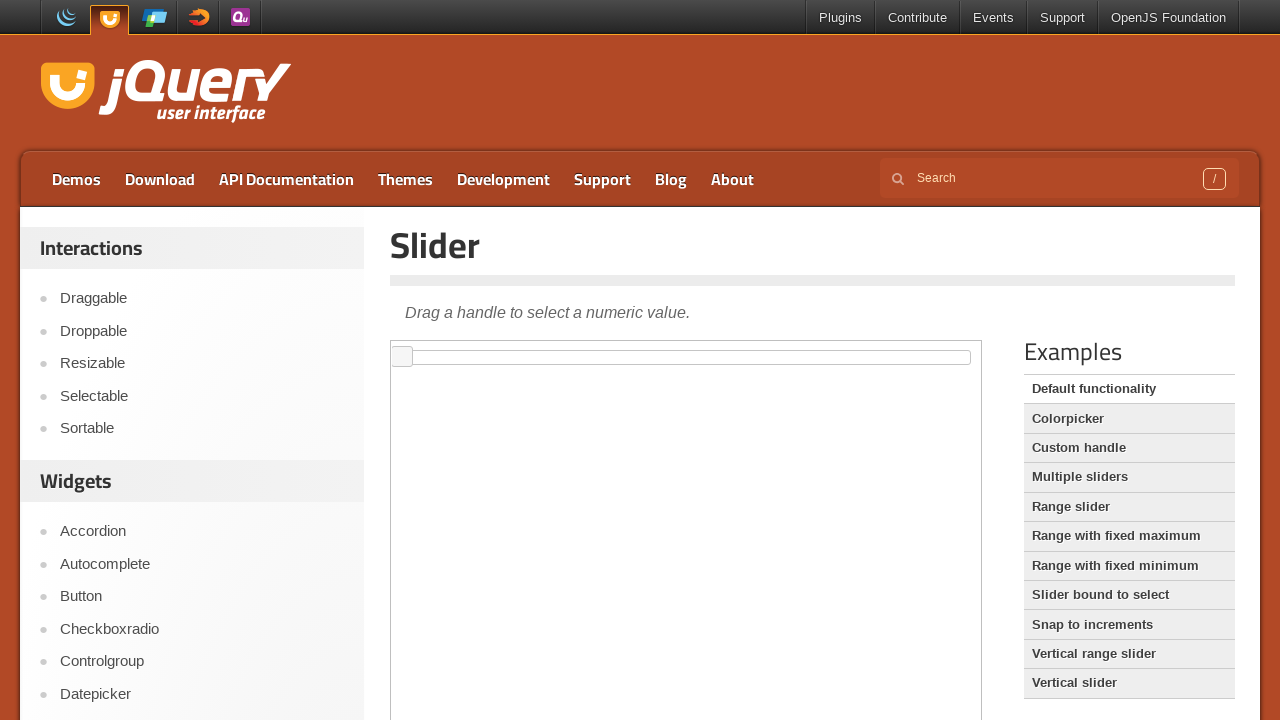

Retrieved bounding box coordinates of slider handle
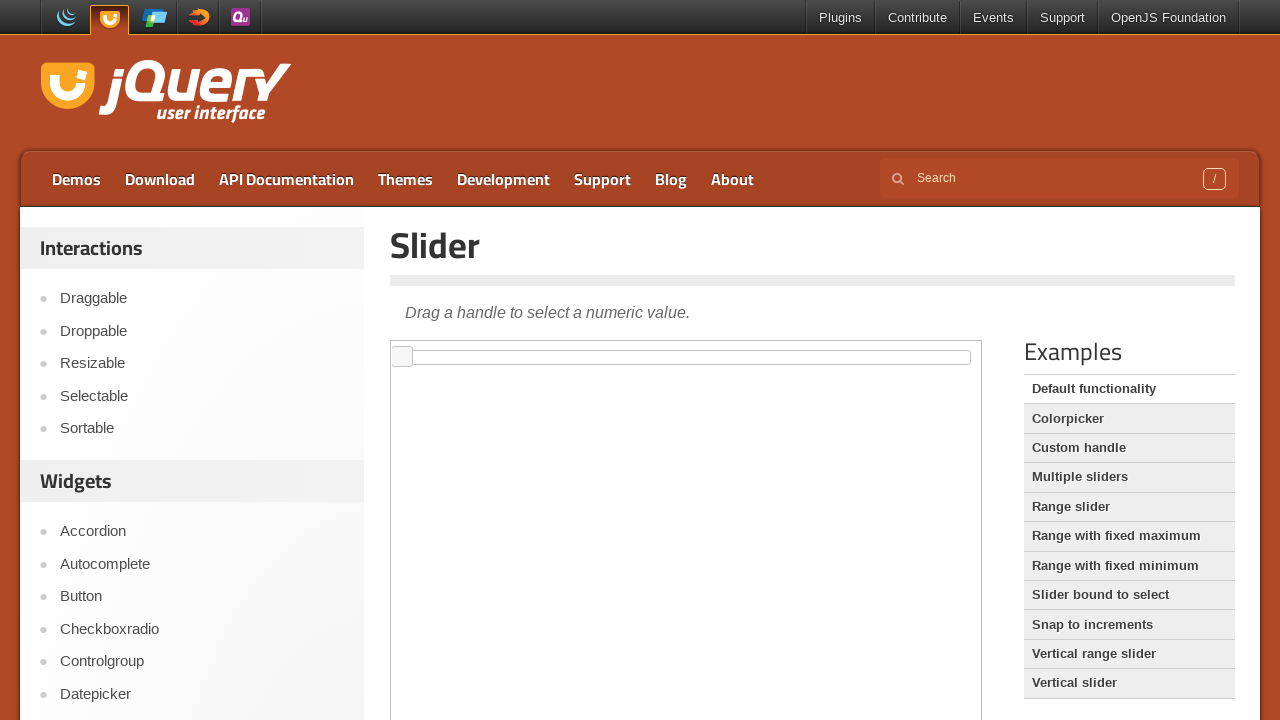

Hovered over slider handle at (402, 357) on iframe.demo-frame >> internal:control=enter-frame >> span.ui-slider-handle
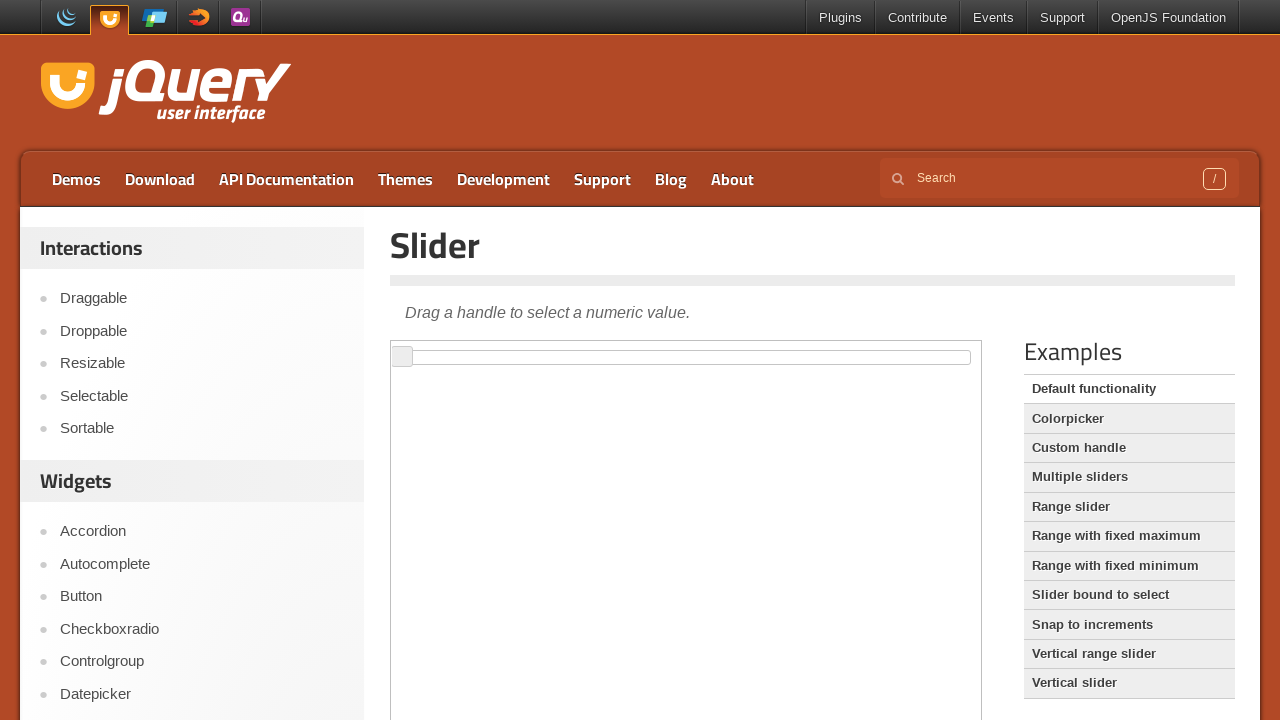

Mouse button pressed down on slider handle at (402, 357)
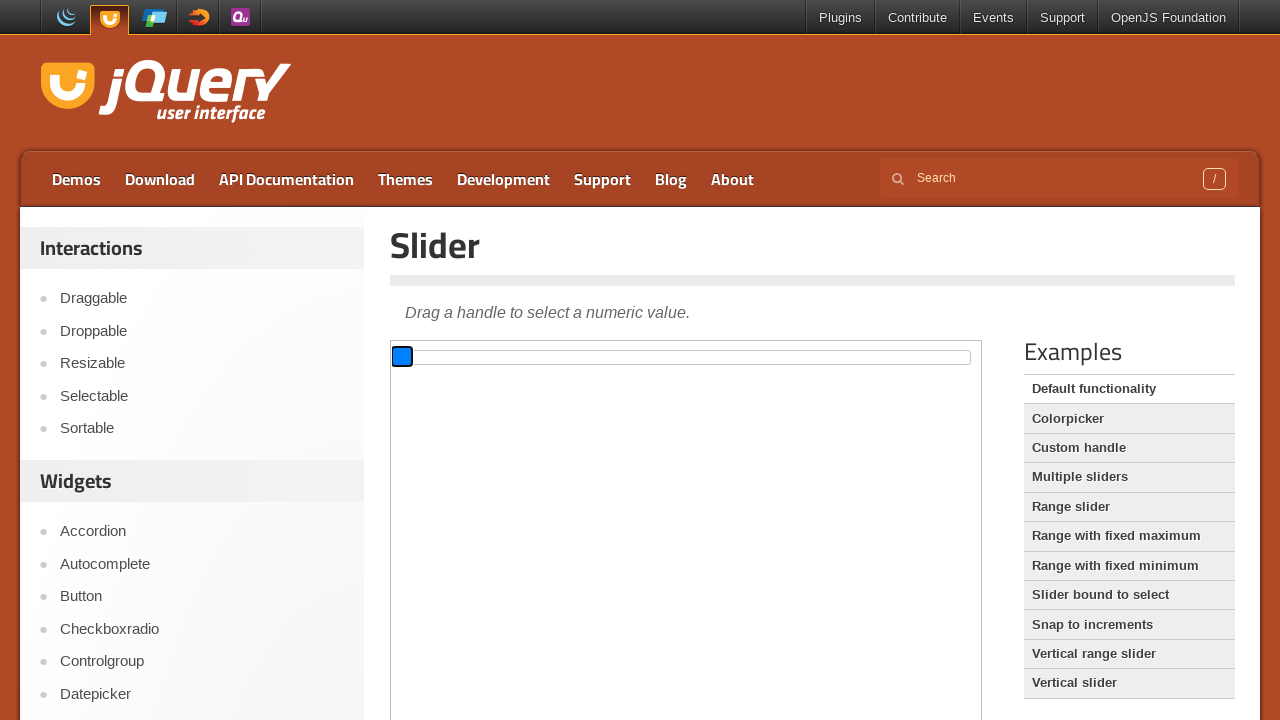

Dragged slider handle 50 pixels to the right at (442, 346)
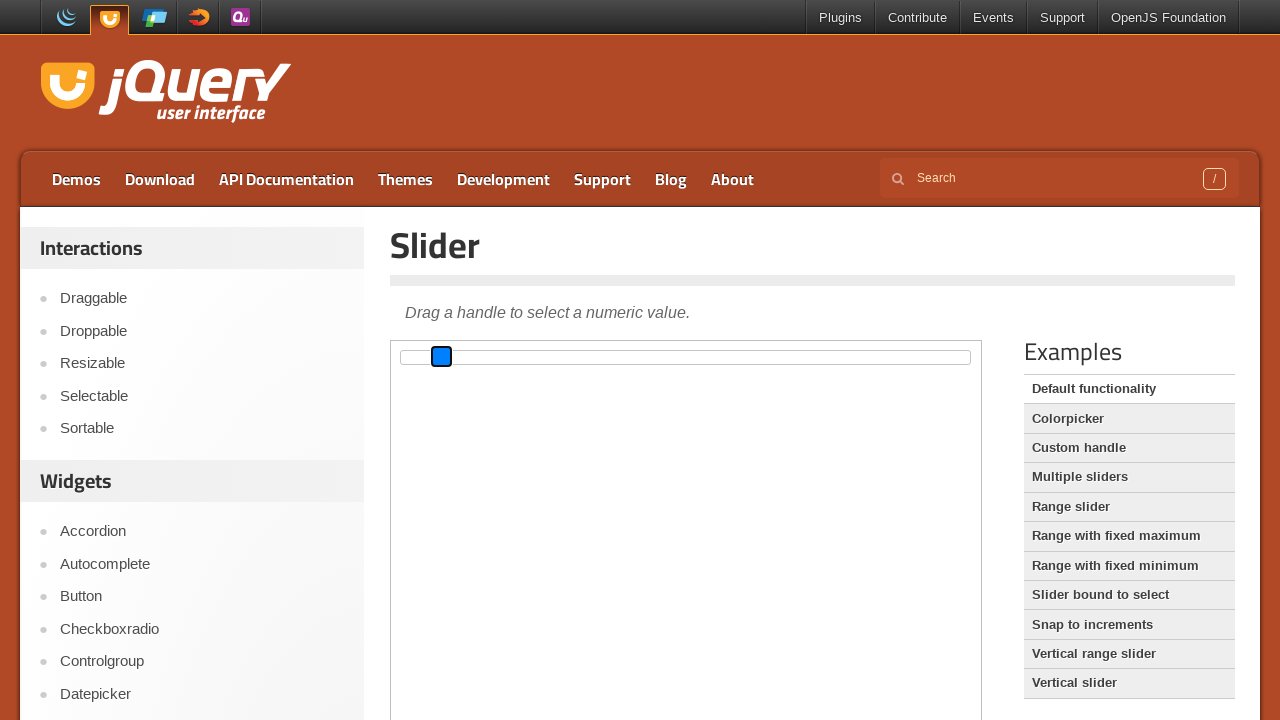

Released mouse button, slider drag operation completed at (442, 346)
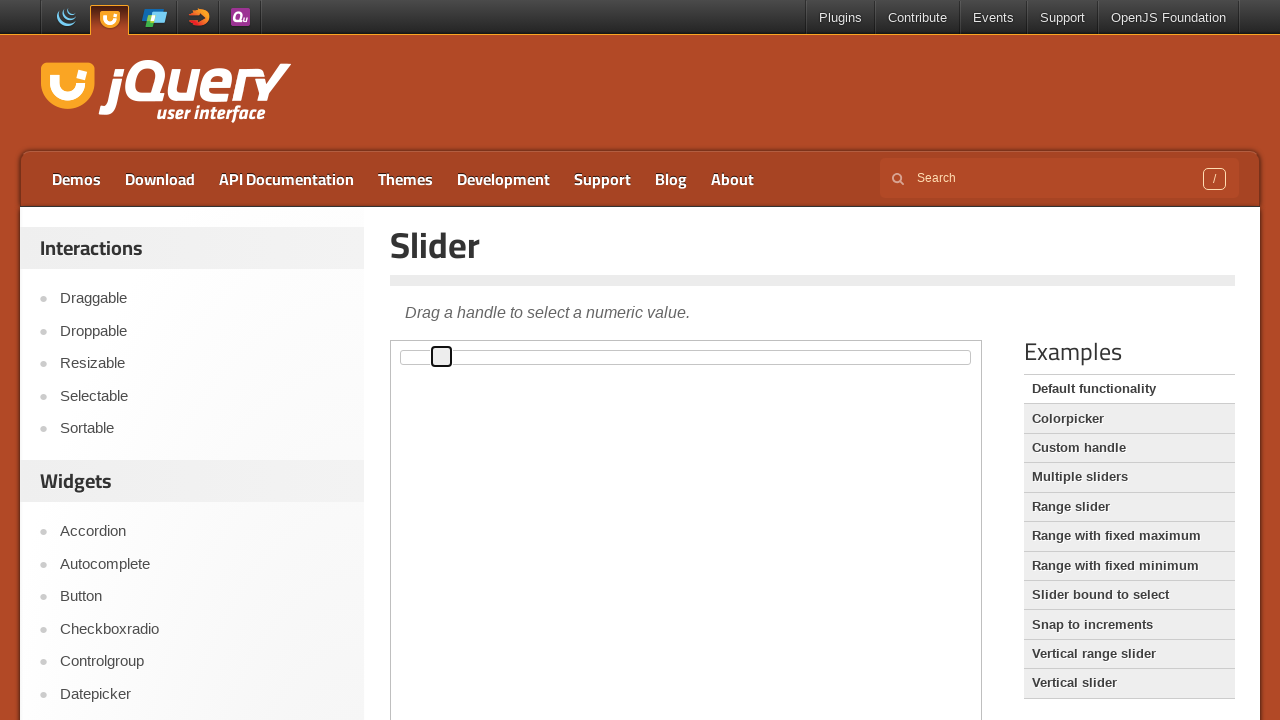

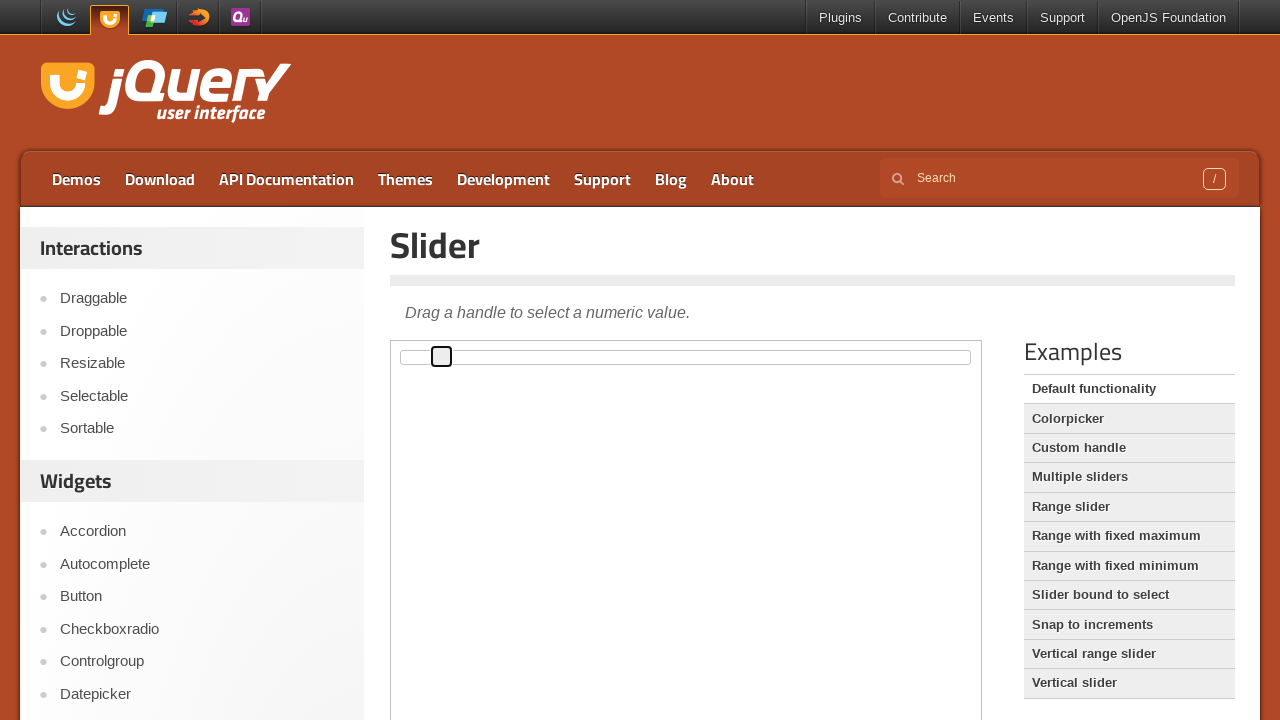